Tests inserting a date into the date field in the appointment form.

Starting URL: https://test-a-pet.vercel.app/

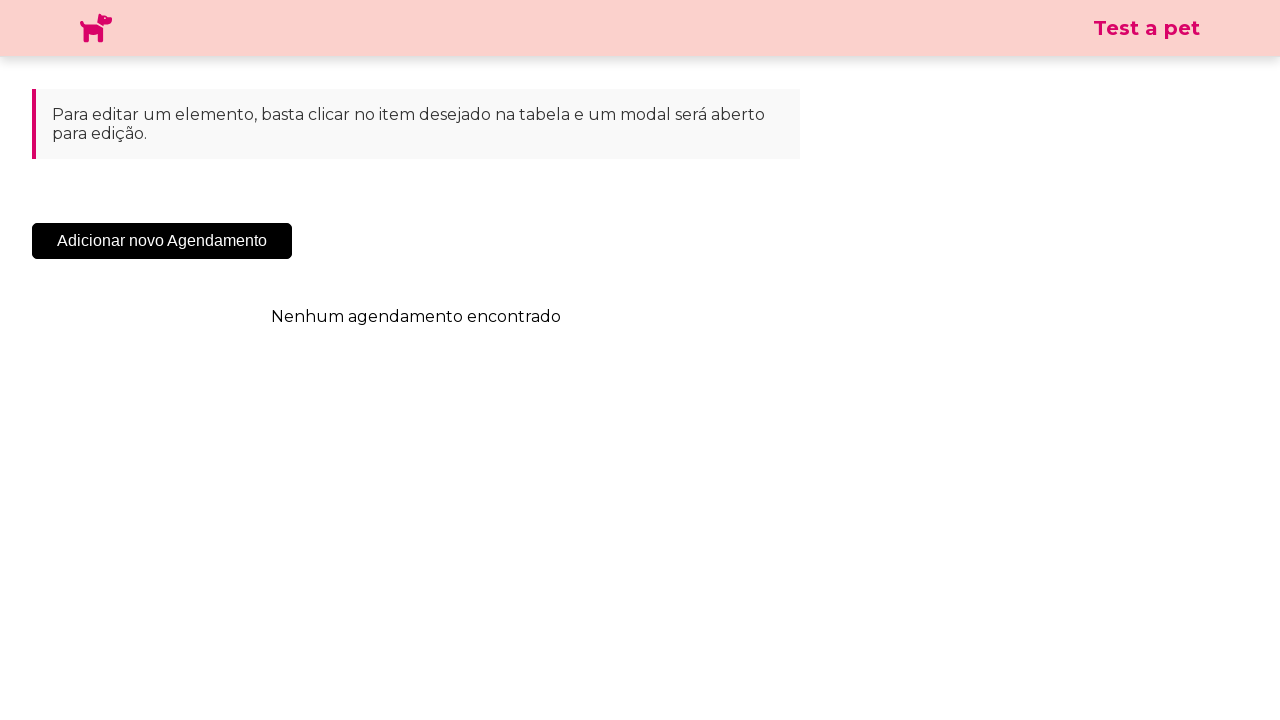

Clicked 'Adicionar Novo Agendamento' button to open appointment form at (162, 241) on .sc-cHqXqK.kZzwzX
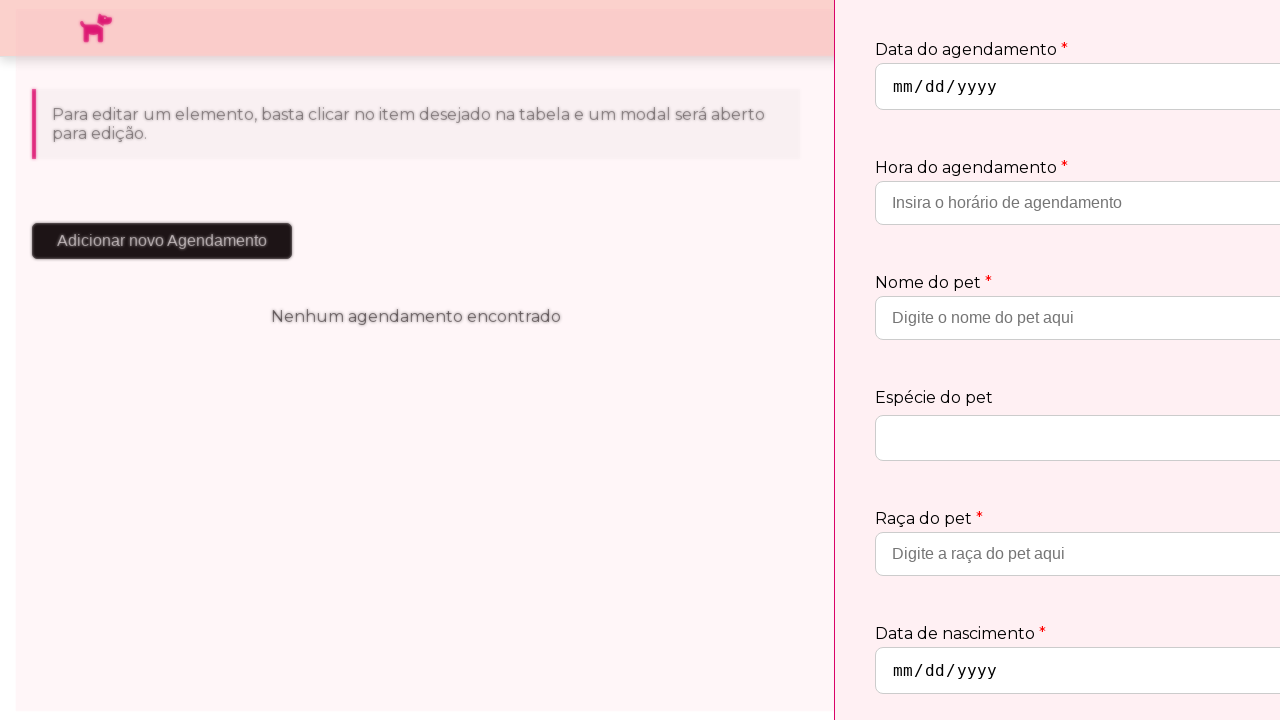

Appointment form modal appeared
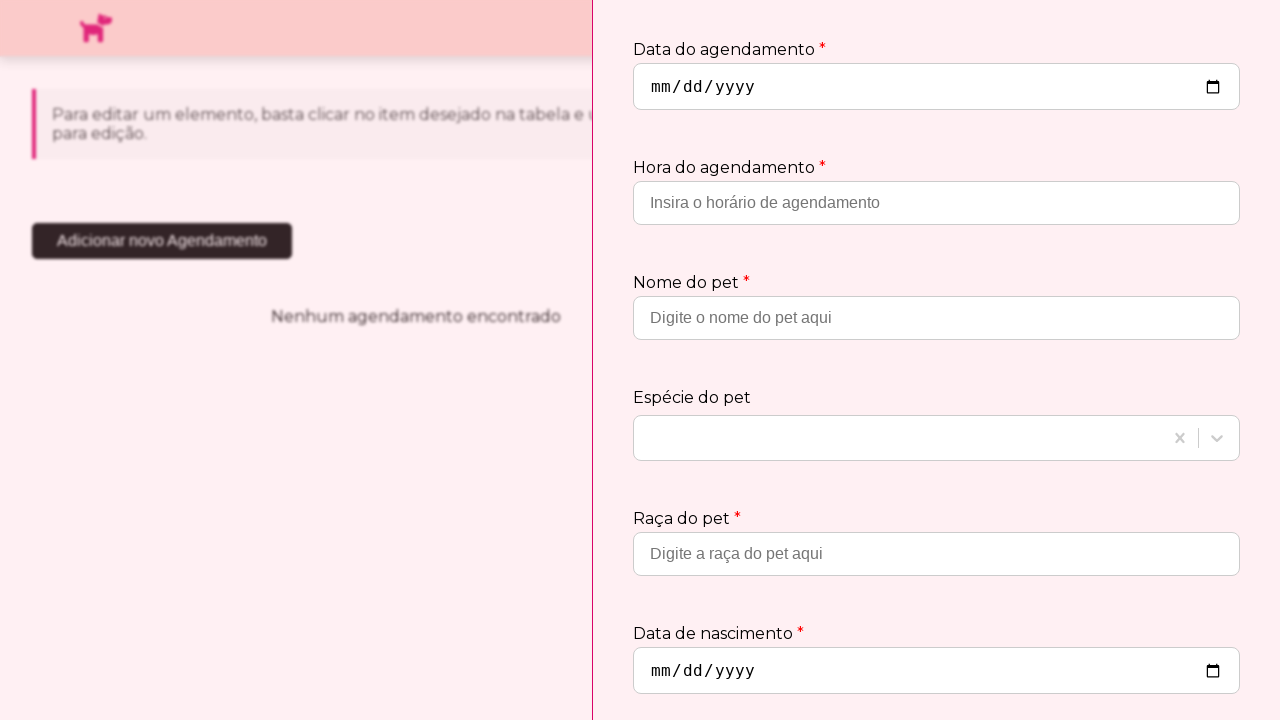

Filled date field with '2030-10-10' on input[type='date']
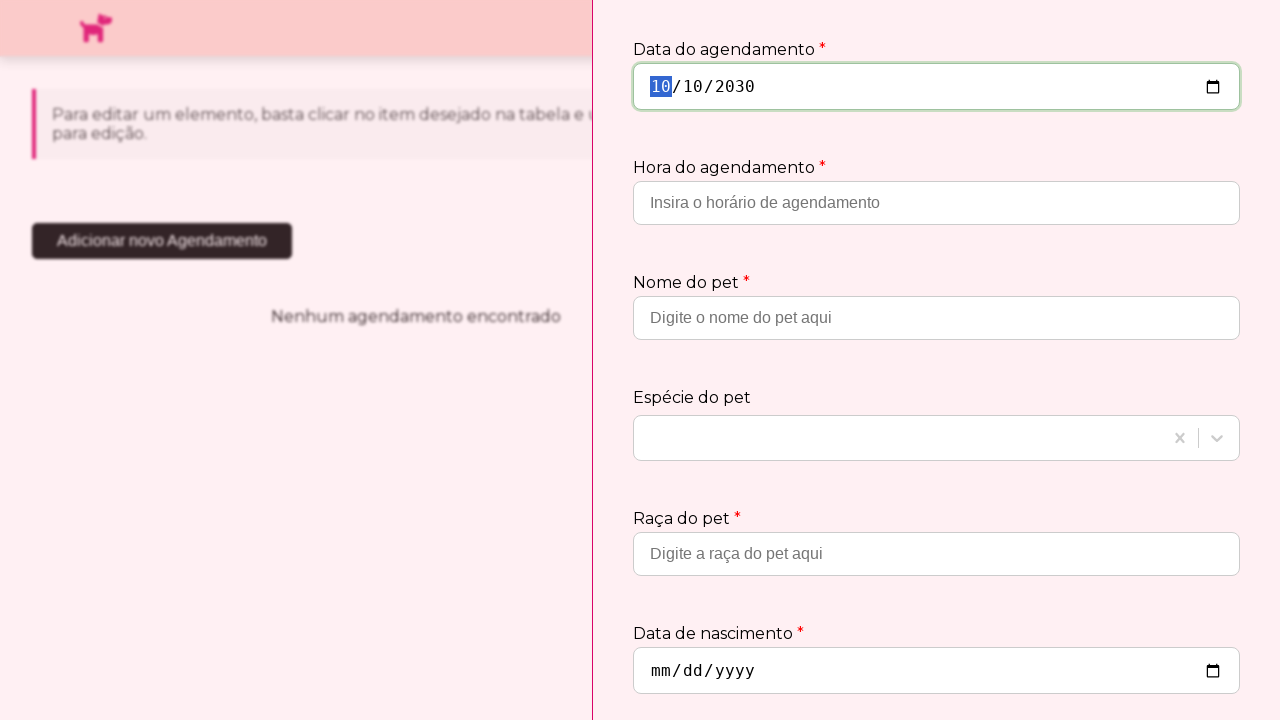

Verified that date field contains '2030-10-10'
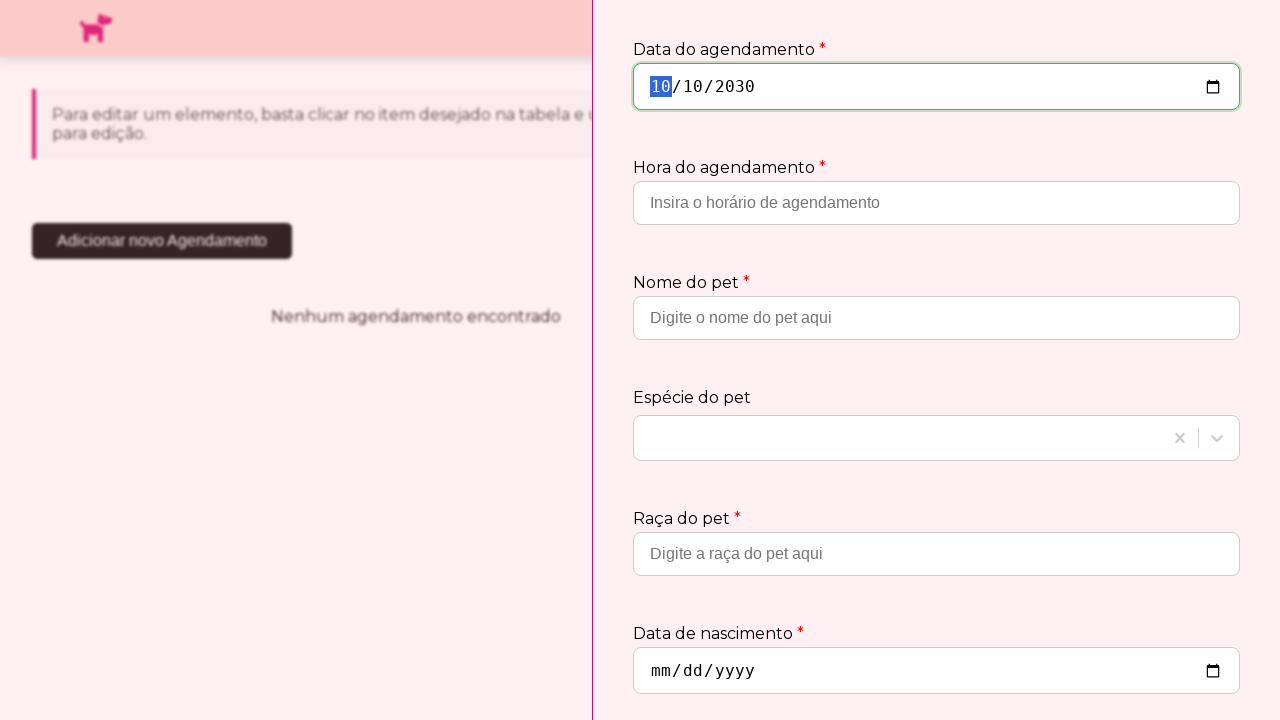

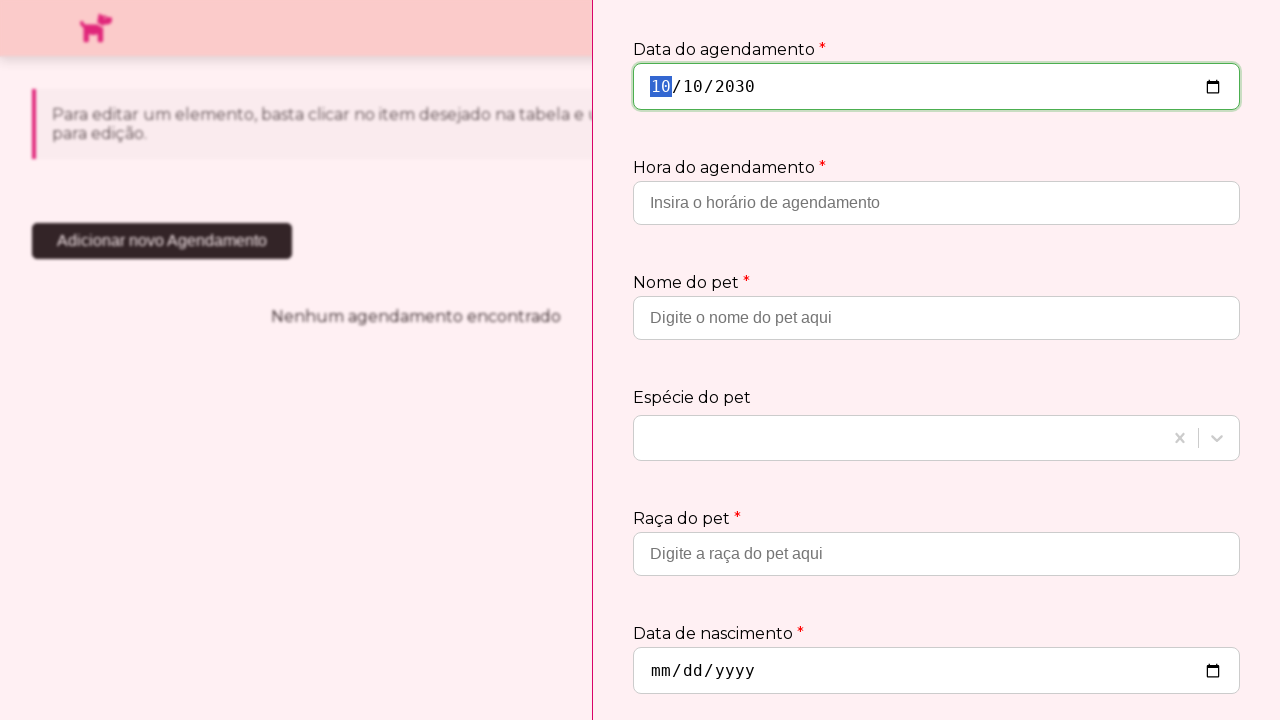